Tests the search functionality on Nakov.com by searching for "QA" and verifying search results are displayed

Starting URL: https://nakov.com/

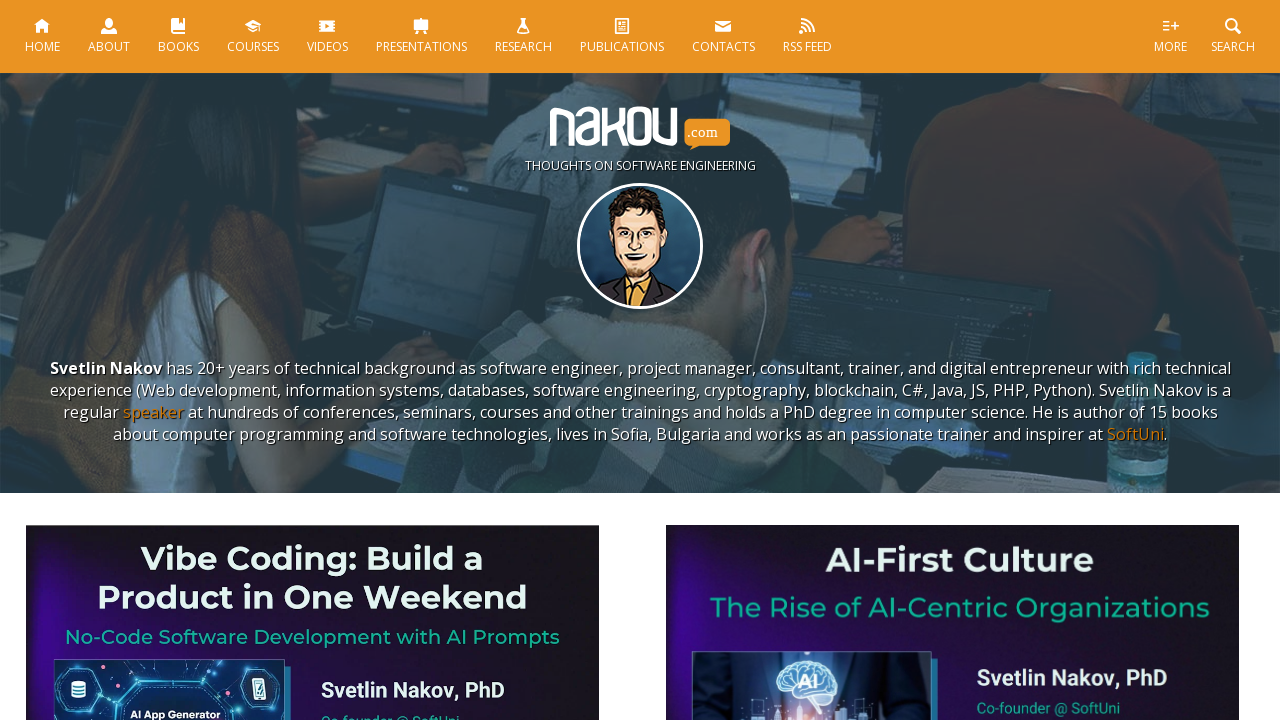

Clicked on the search field at (626, 361) on #s
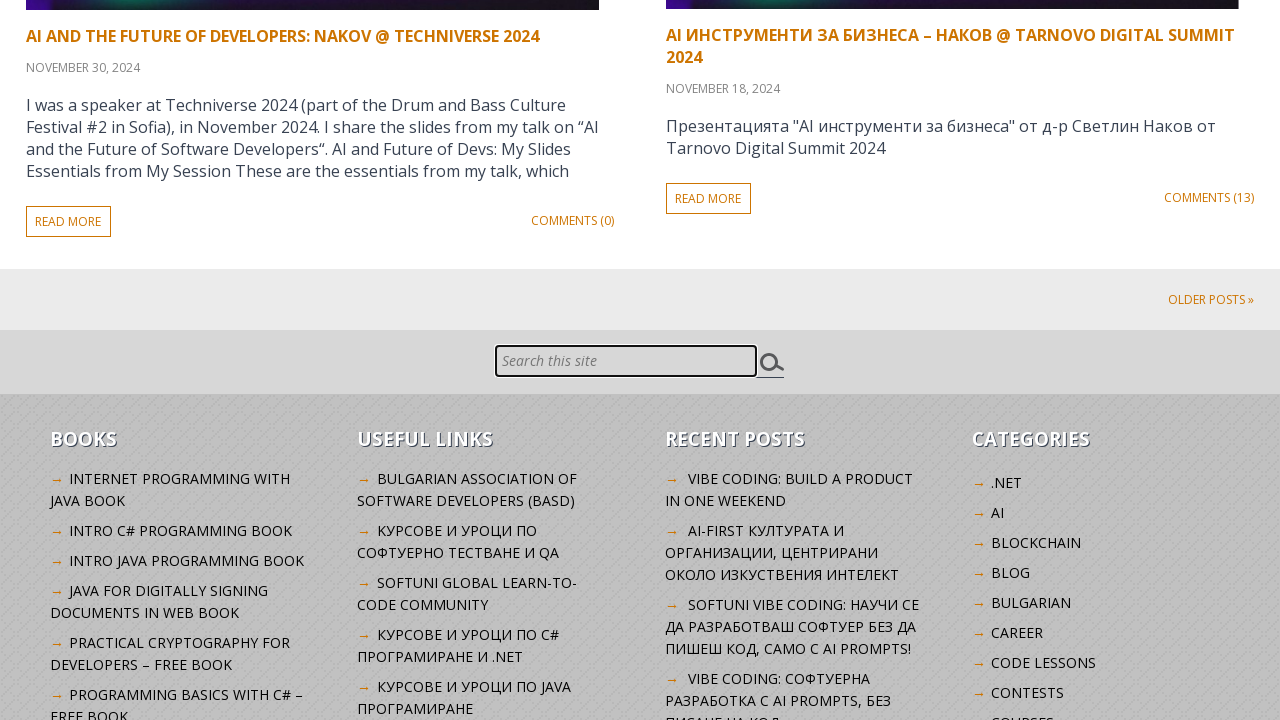

Entered 'QA' in the search field on #s
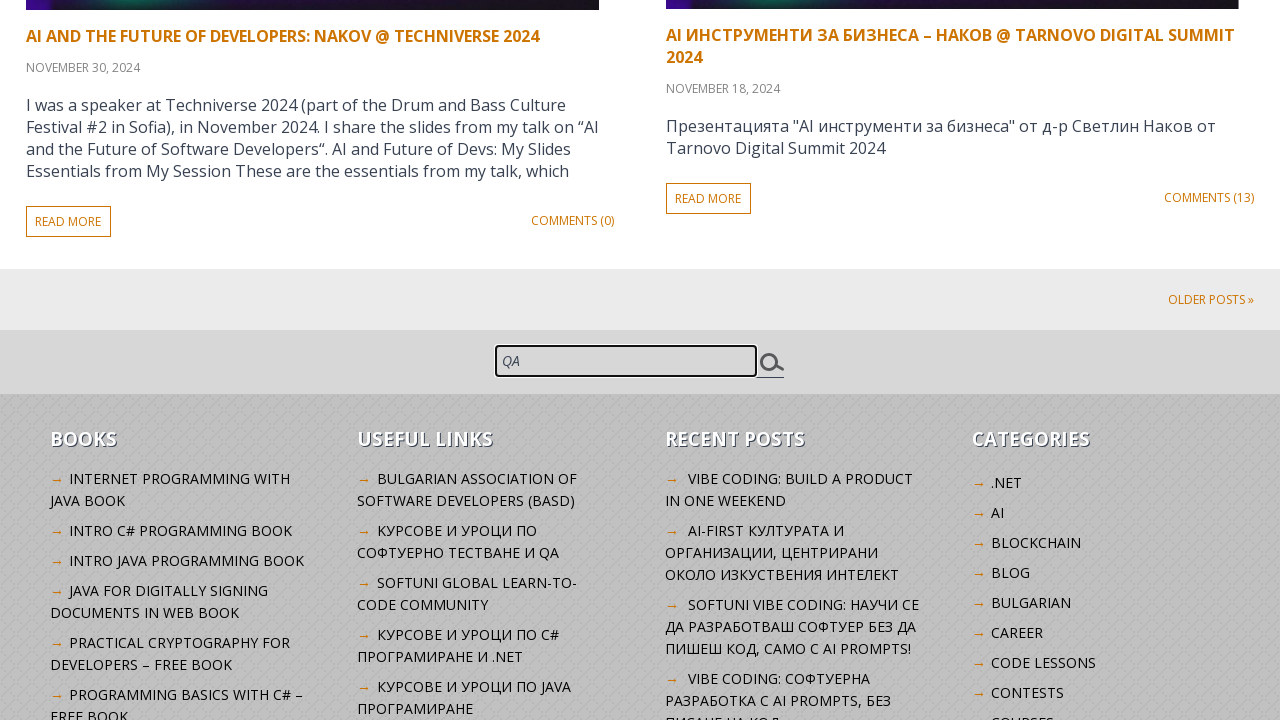

Clicked the search submit button at (772, 362) on #searchsubmit
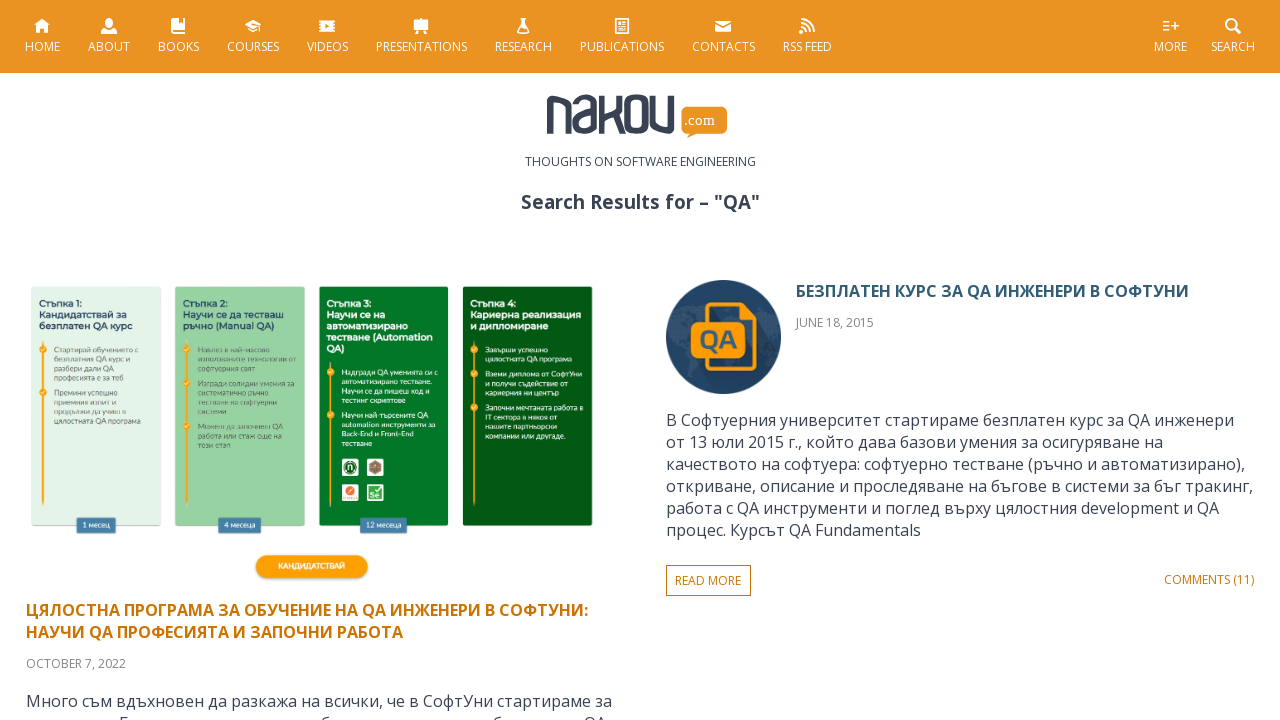

Search results loaded and verified
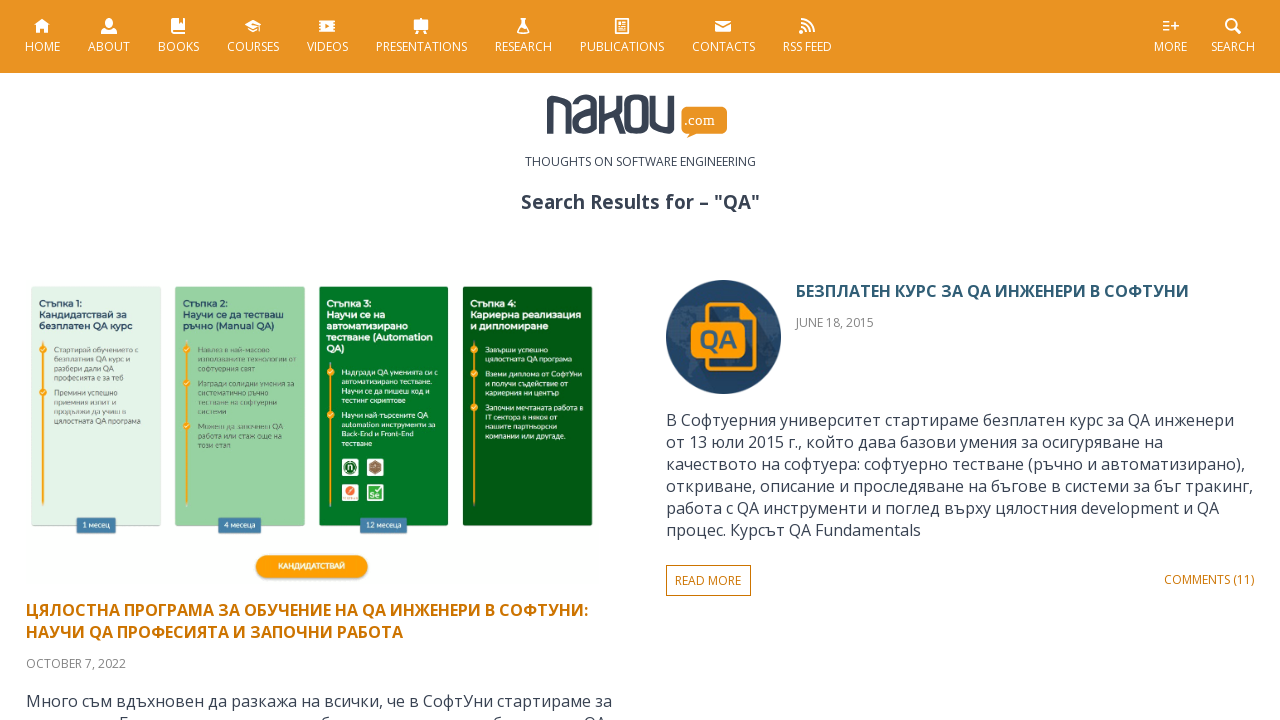

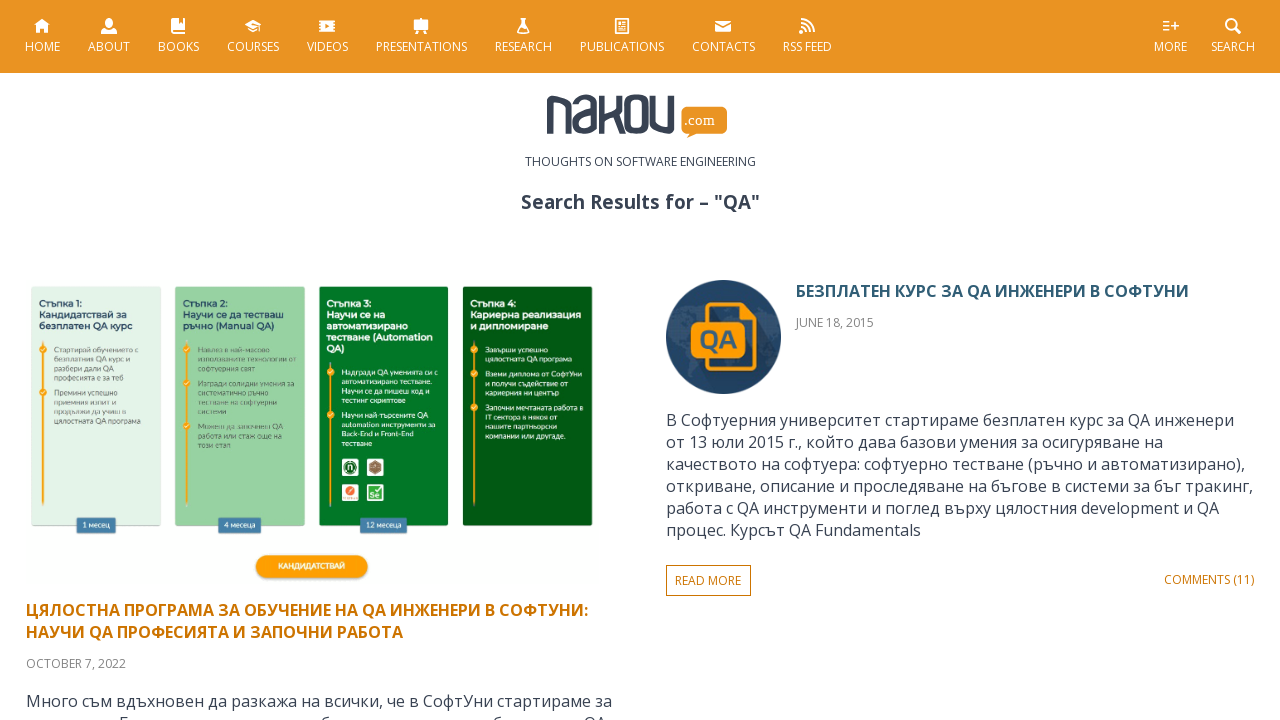